Tests iframe interaction by switching between multiple iframes and clicking buttons within them

Starting URL: https://v1.training-support.net/selenium/iframes

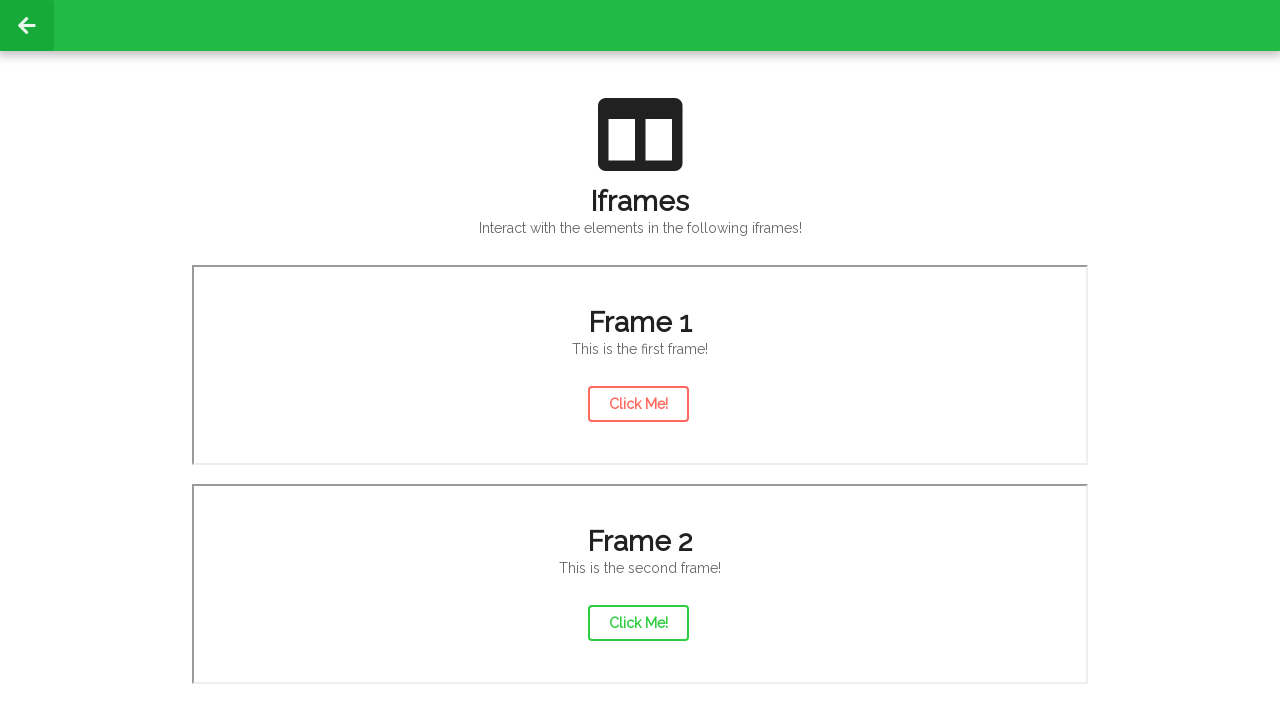

Located first iframe element
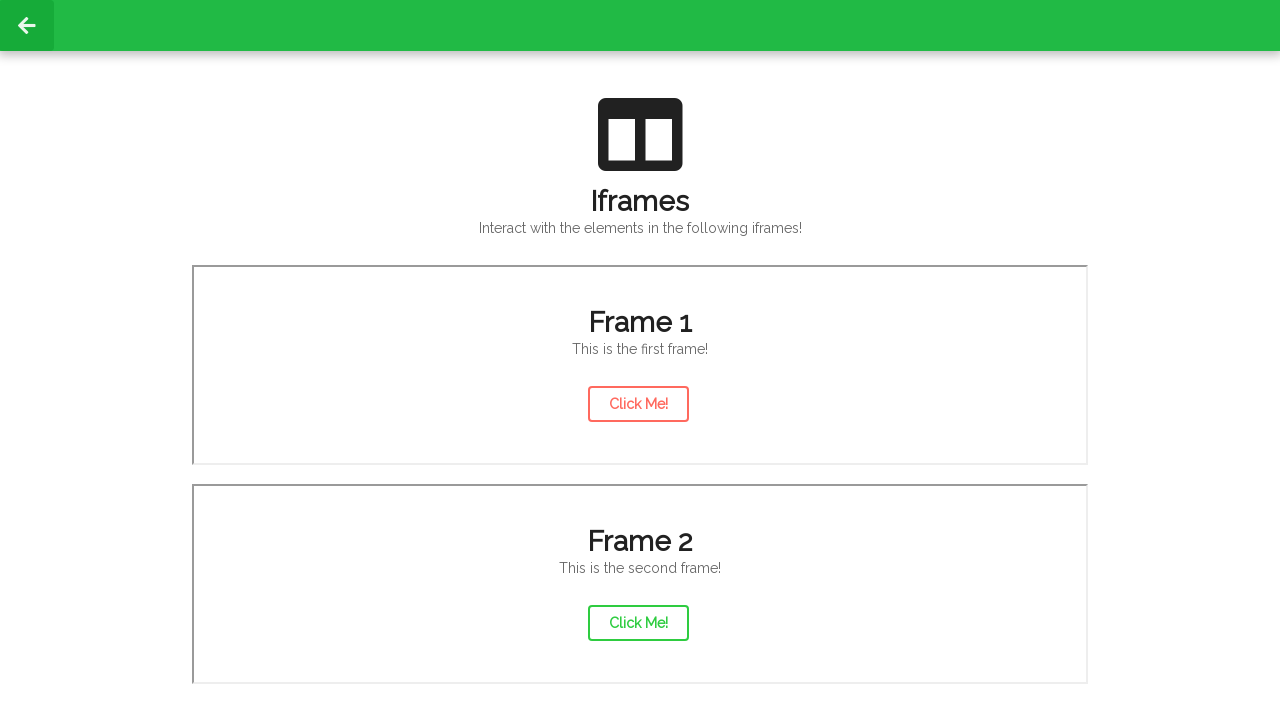

Clicked button in first iframe at (638, 404) on xpath=(//iframe)[1] >> internal:control=enter-frame >> #actionButton
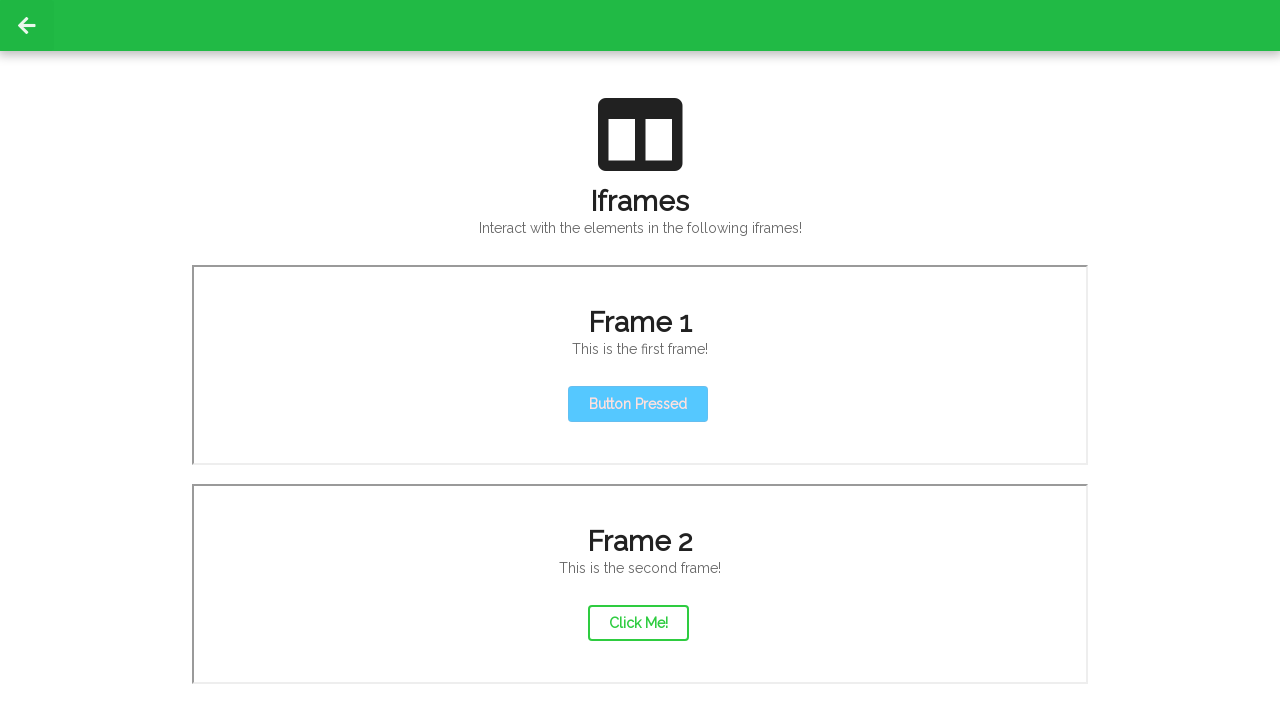

Retrieved text from main page to verify context
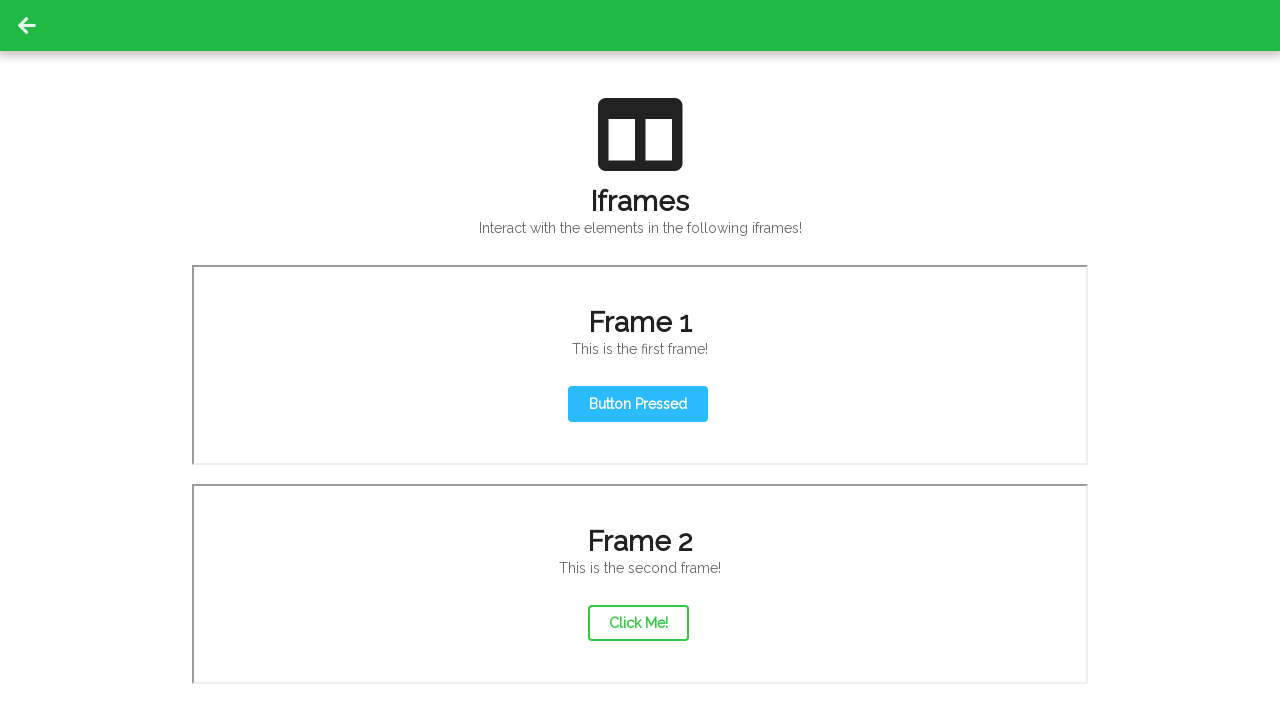

Located second iframe element
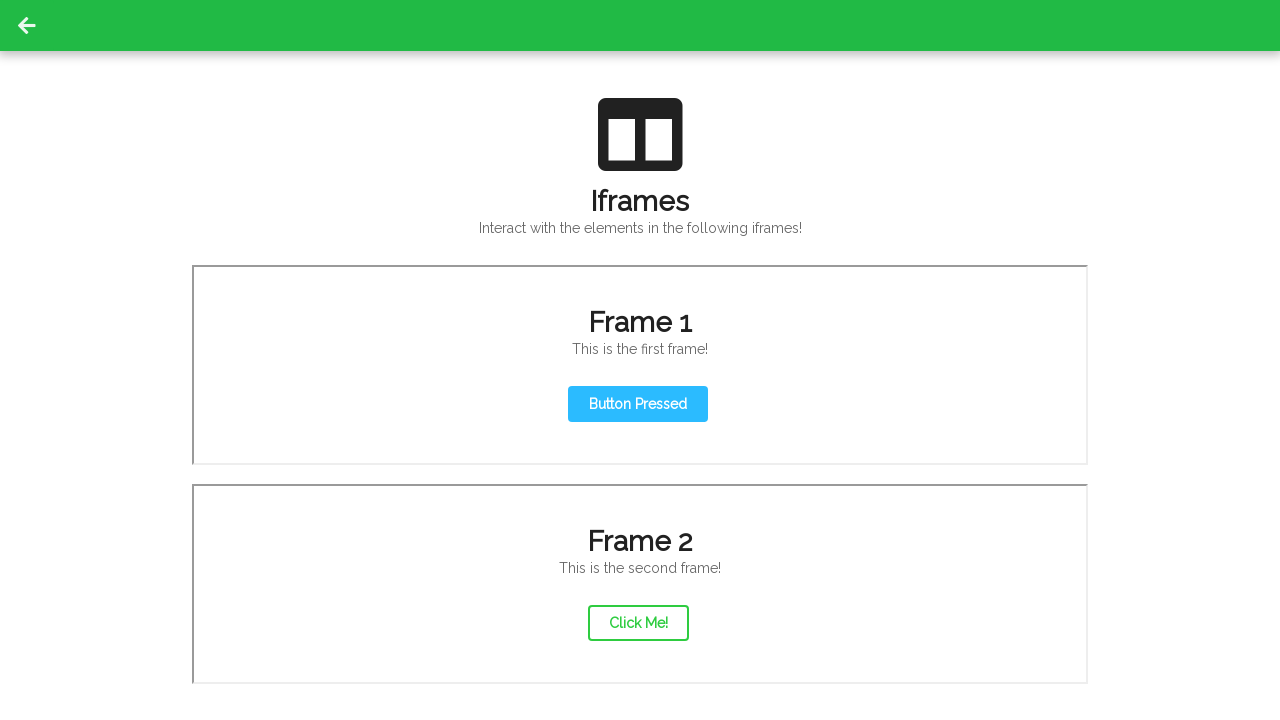

Clicked button in second iframe at (638, 623) on css=[src='/selenium/frame2'] >> internal:control=enter-frame >> #actionButton
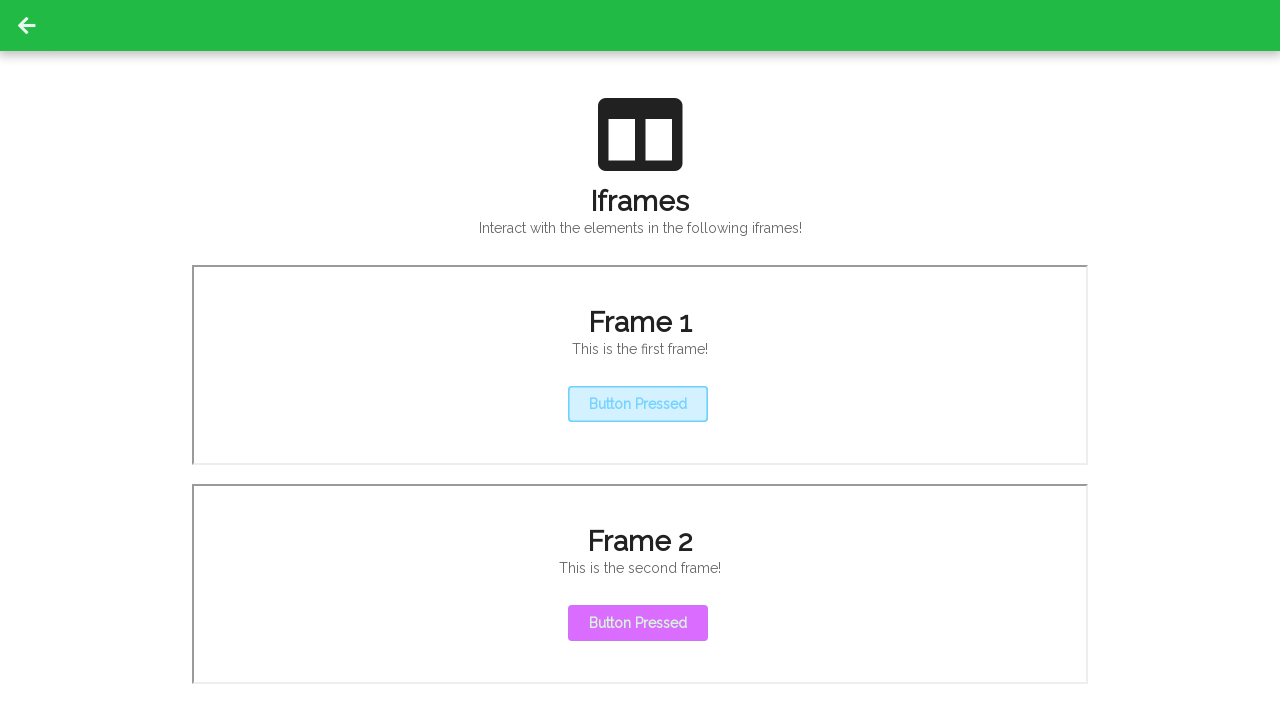

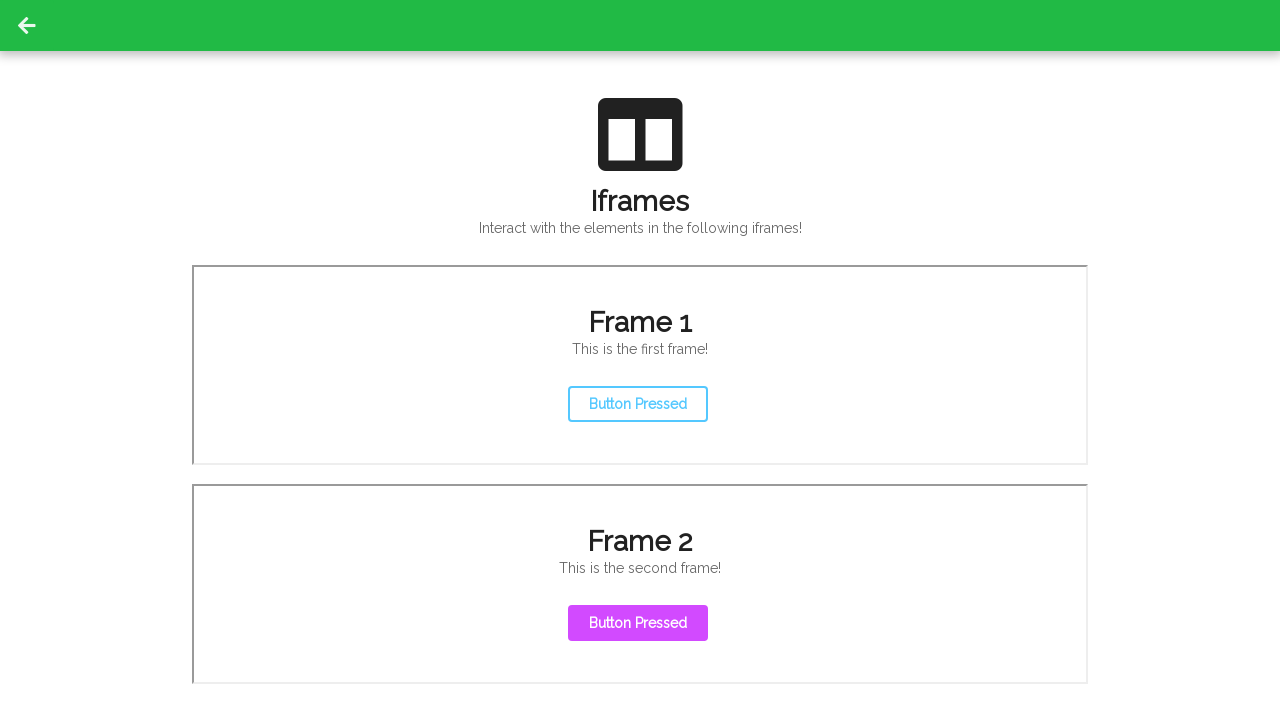